Tests radio button and checkbox interactions on a registration form by clicking gender radio buttons and selecting multiple checkboxes

Starting URL: https://demo.automationtesting.in/Register.html

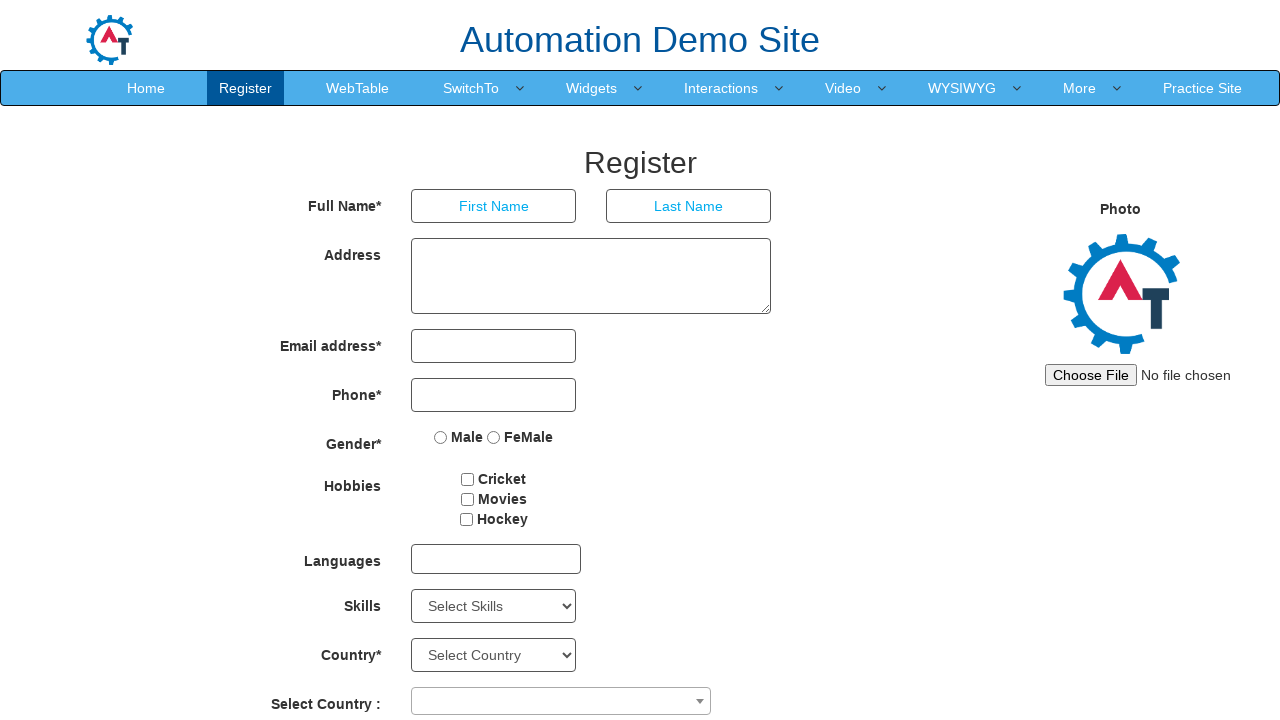

Clicked Male radio button at (441, 437) on input[value='Male']
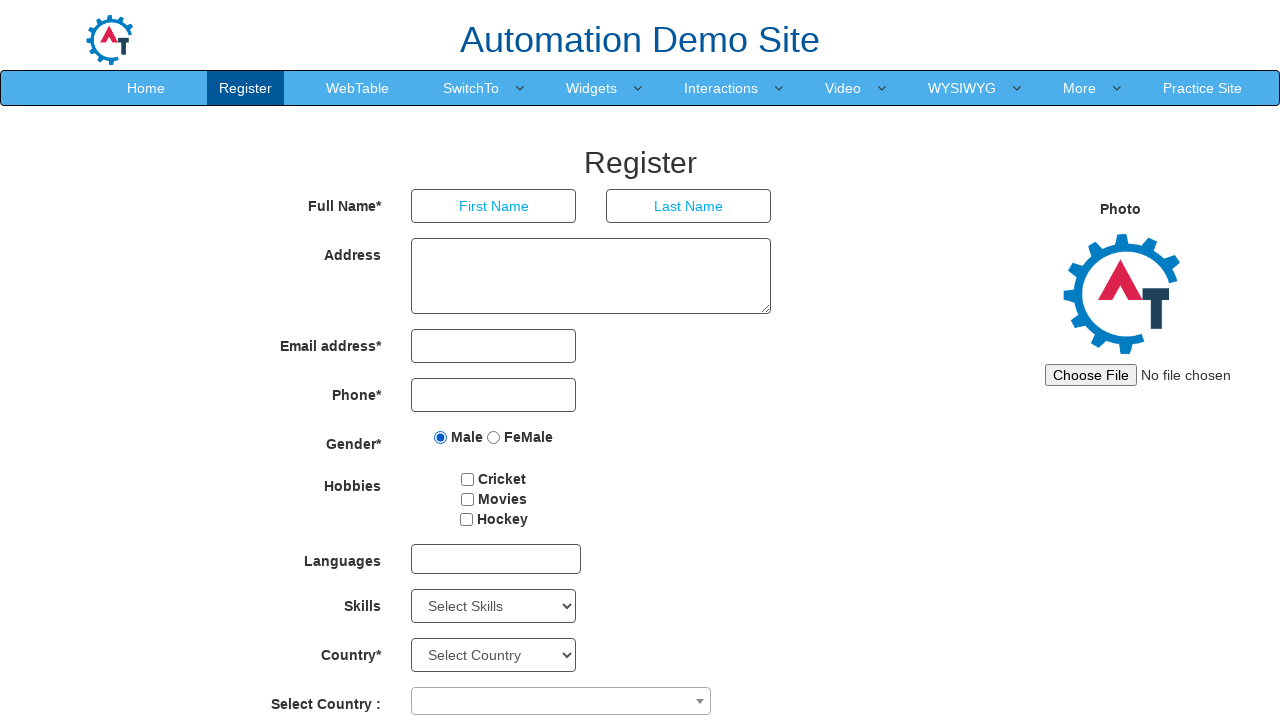

Clicked Female radio button at (494, 437) on input[value='FeMale']
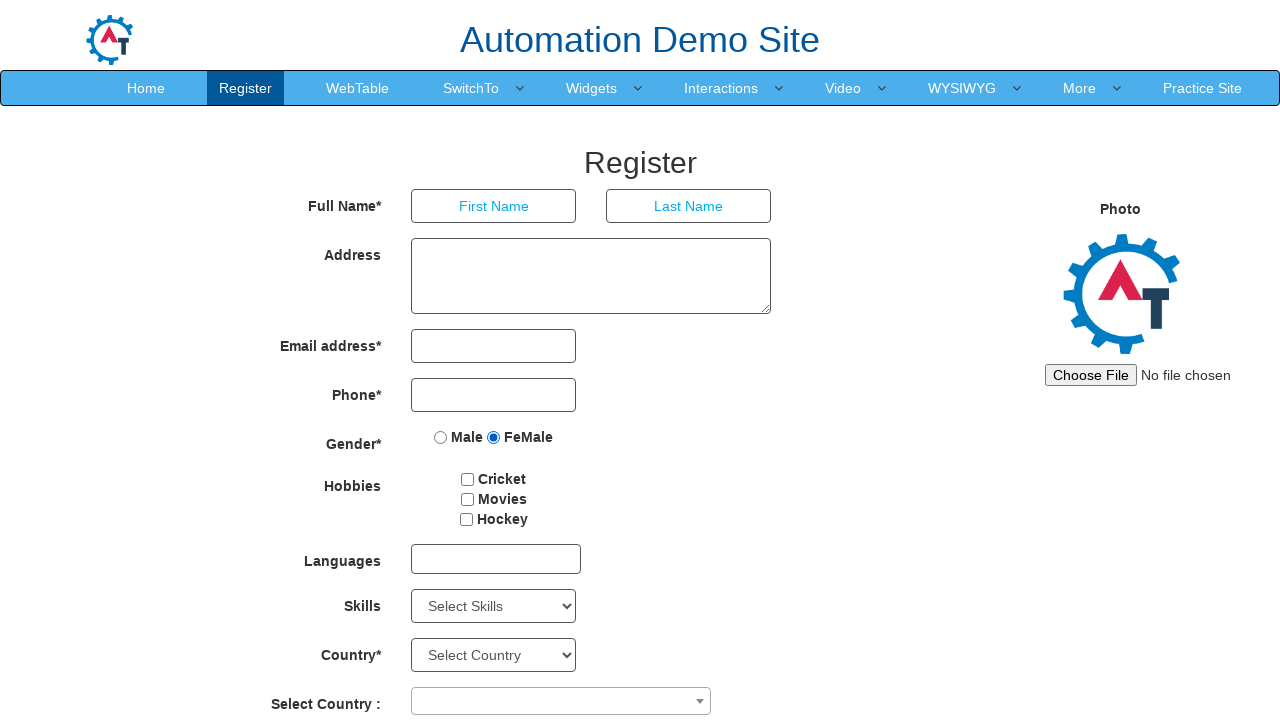

Clicked checkbox 1 at (468, 479) on #checkbox1
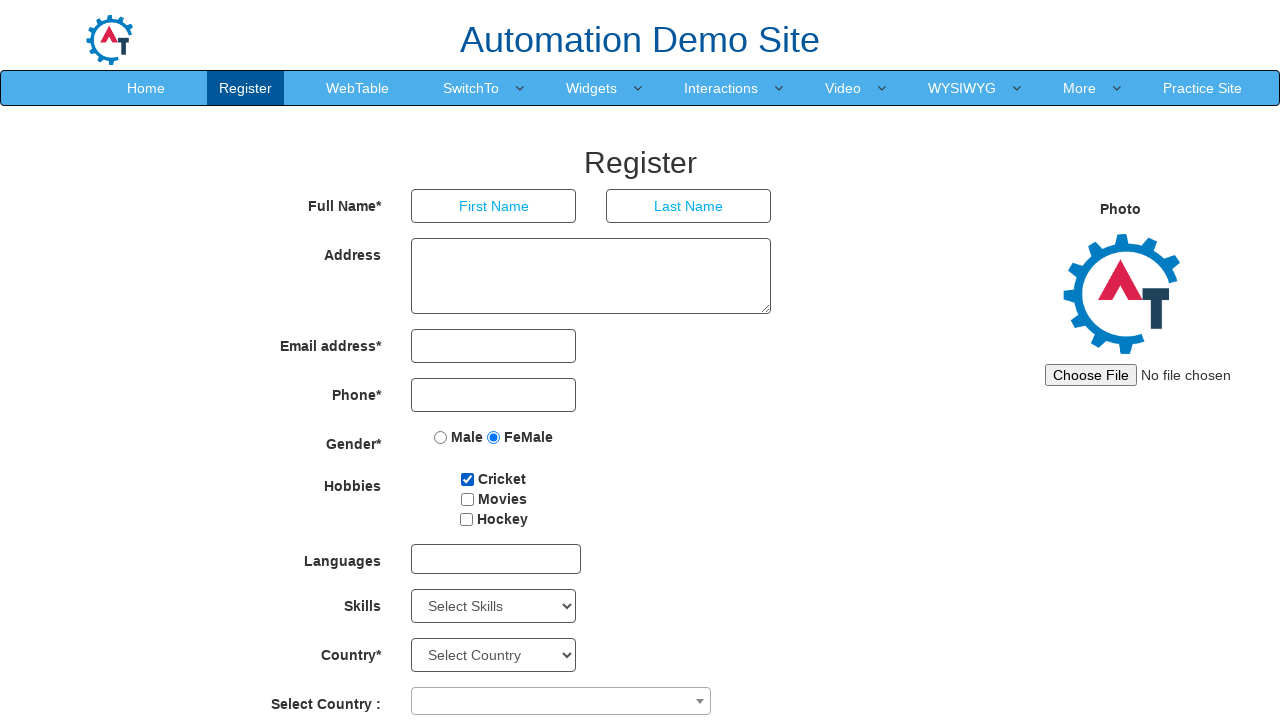

Clicked checkbox 2 at (467, 499) on #checkbox2
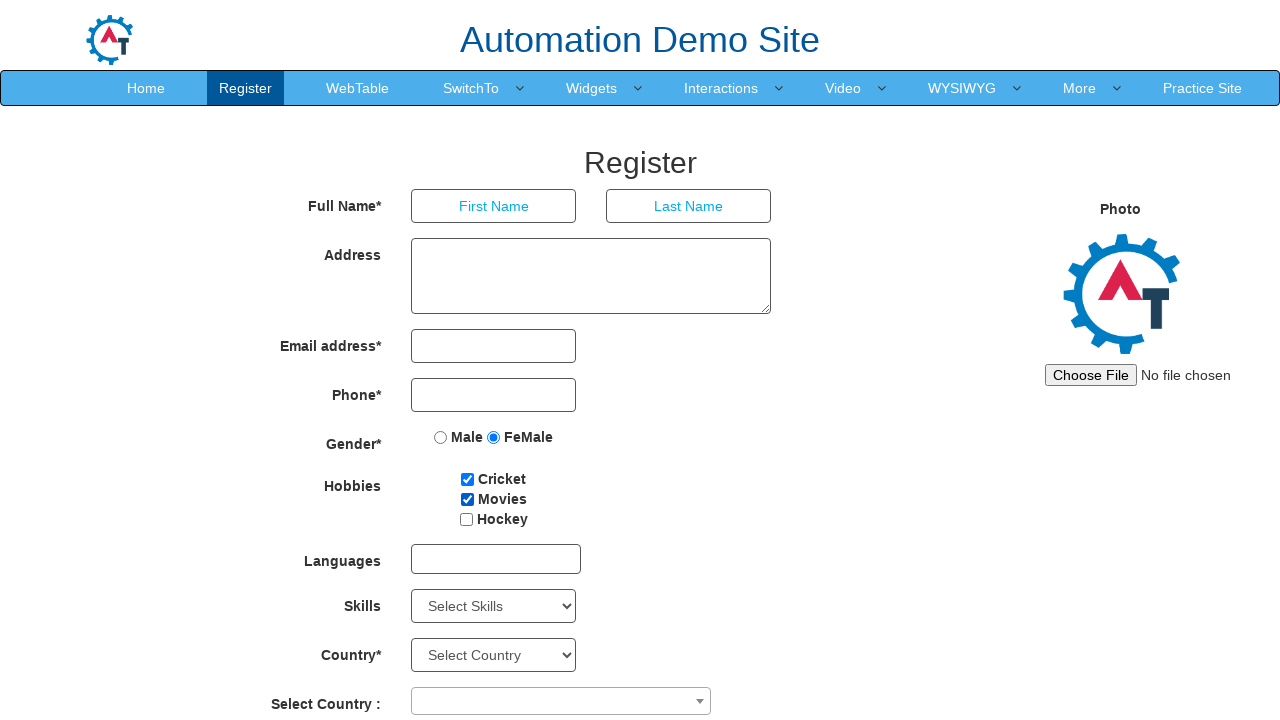

Clicked checkbox 3 at (466, 519) on #checkbox3
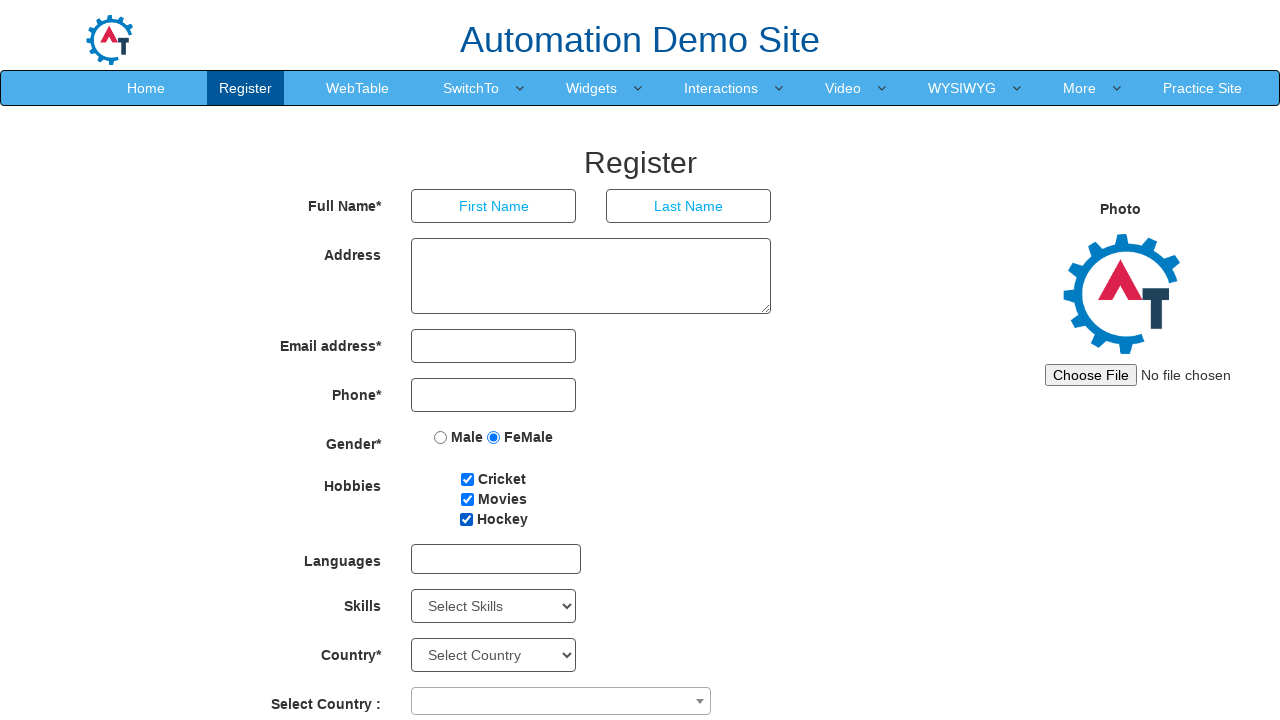

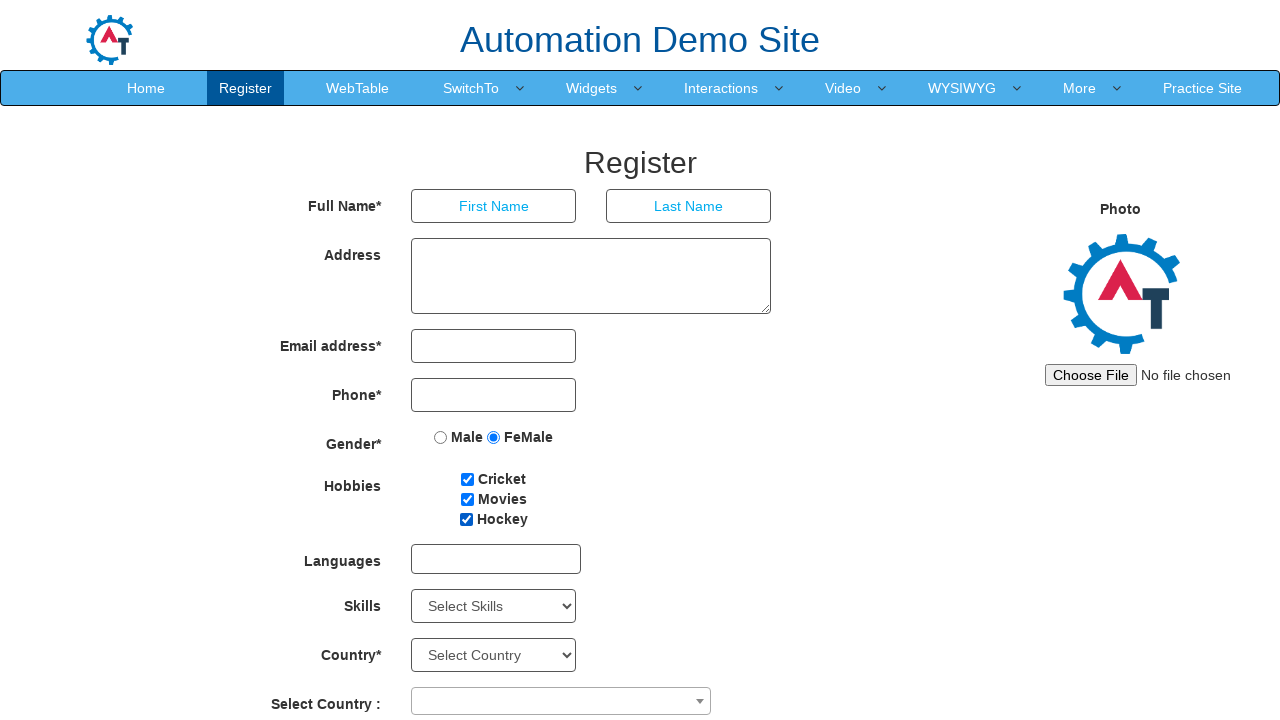